Clicks on the Overlapped Element link from the main page and verifies the Overlapped Element page loads

Starting URL: http://uitestingplayground.com/

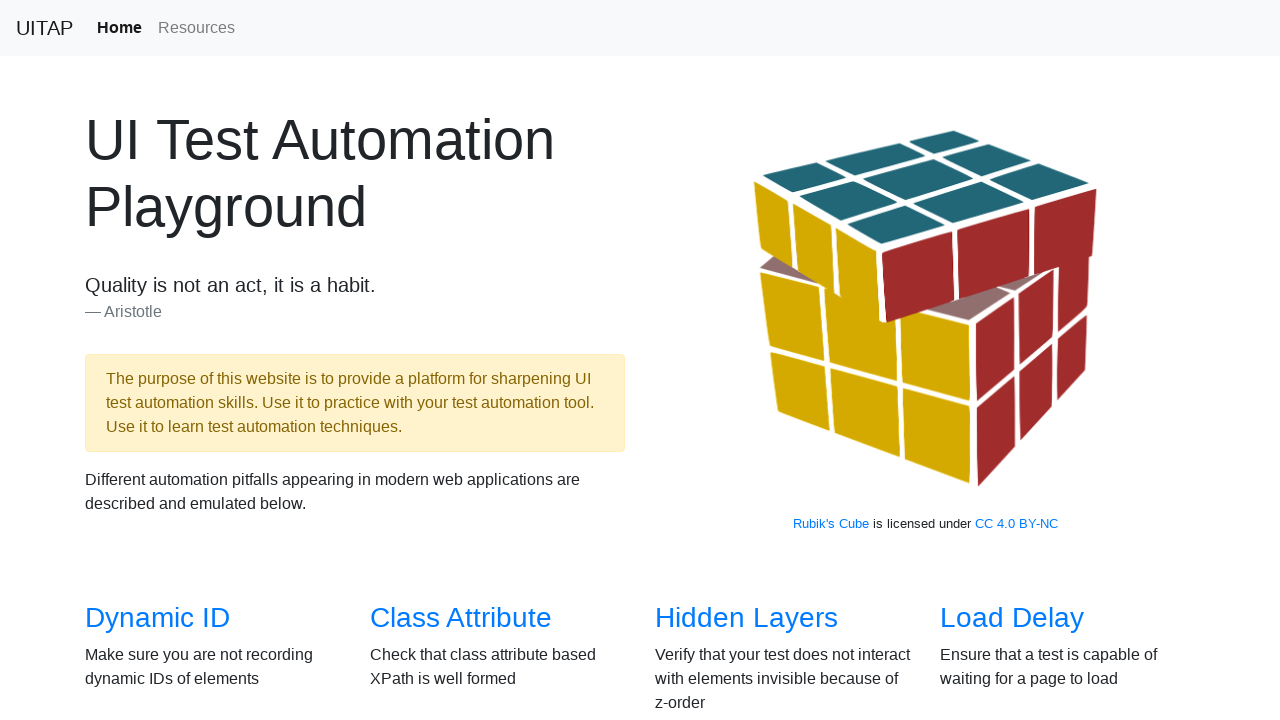

Clicked on the Overlapped Element link at (158, 386) on a[href='/overlapped']
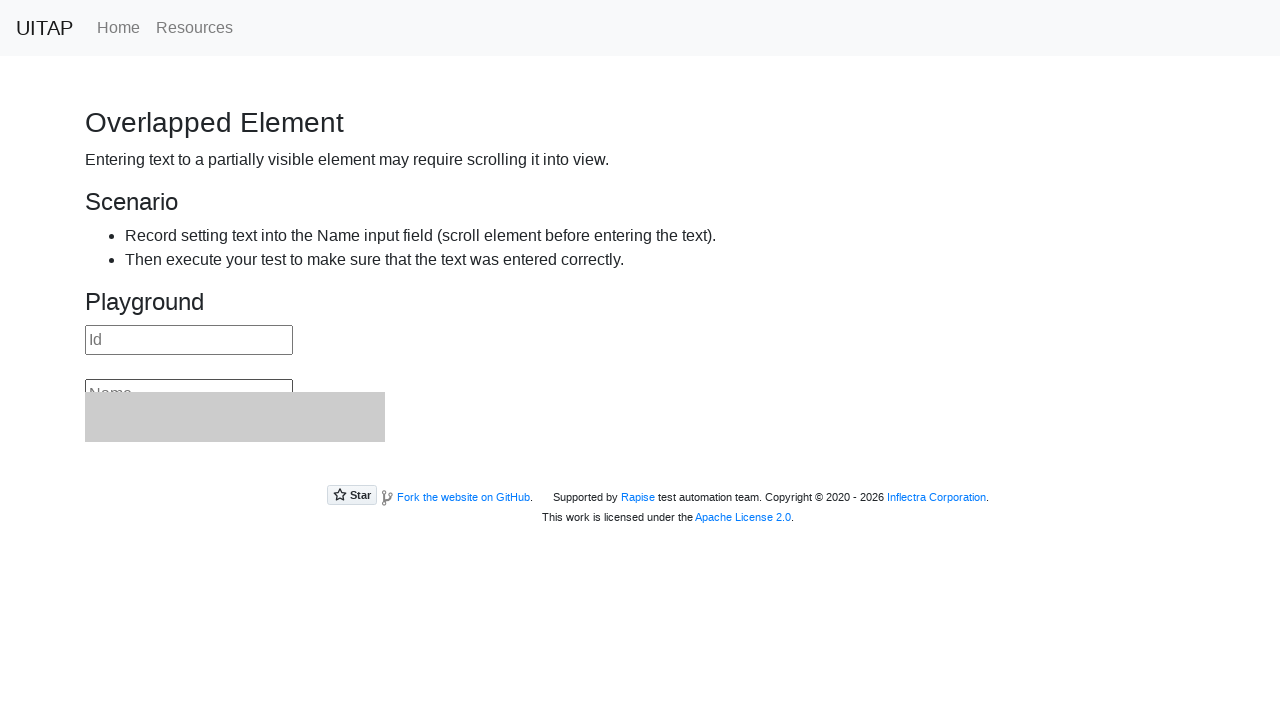

Overlapped Element page loaded and title verified
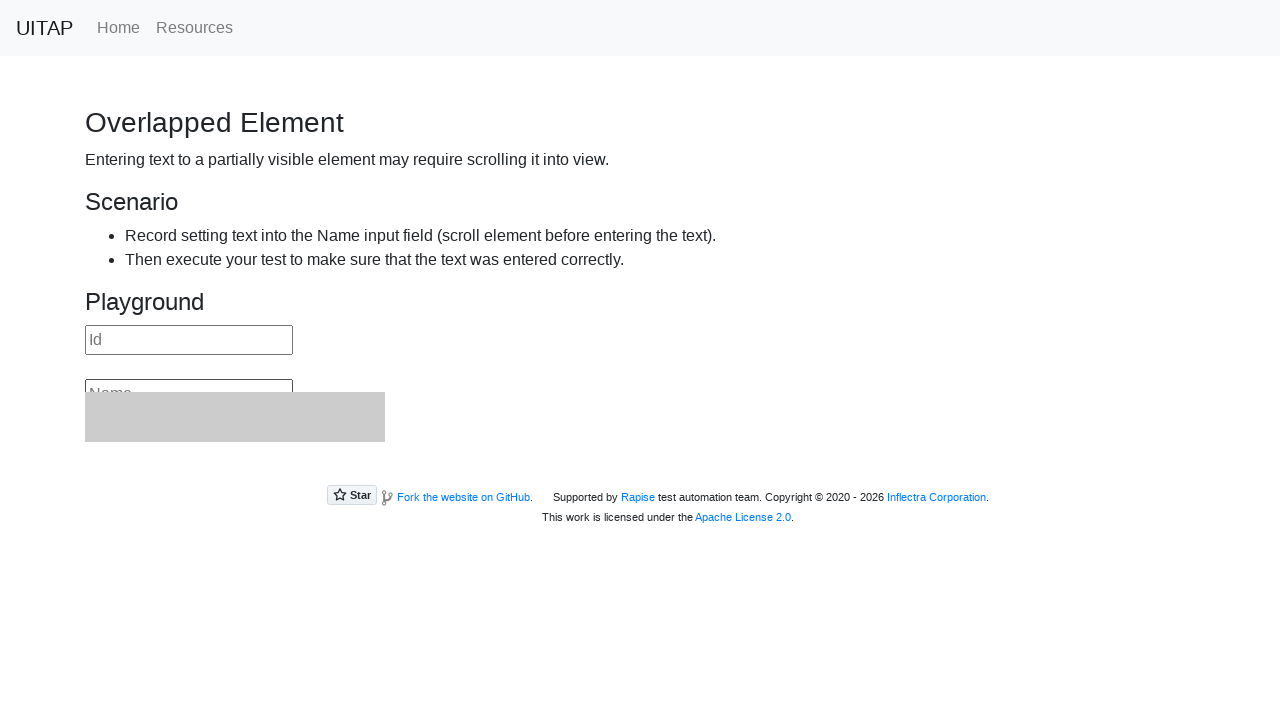

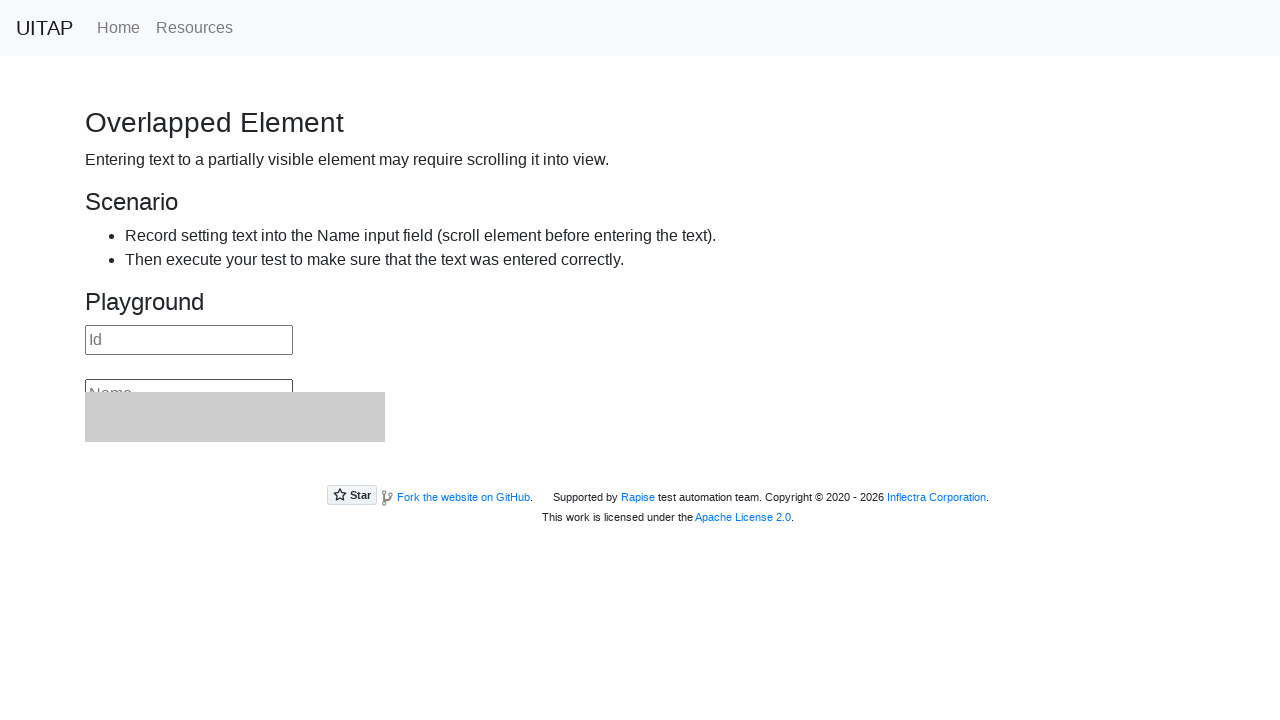